Tests the DemoQA Elements Upload and Download functionality by clicking the download button and verifying the upload interface.

Starting URL: https://demoqa.com

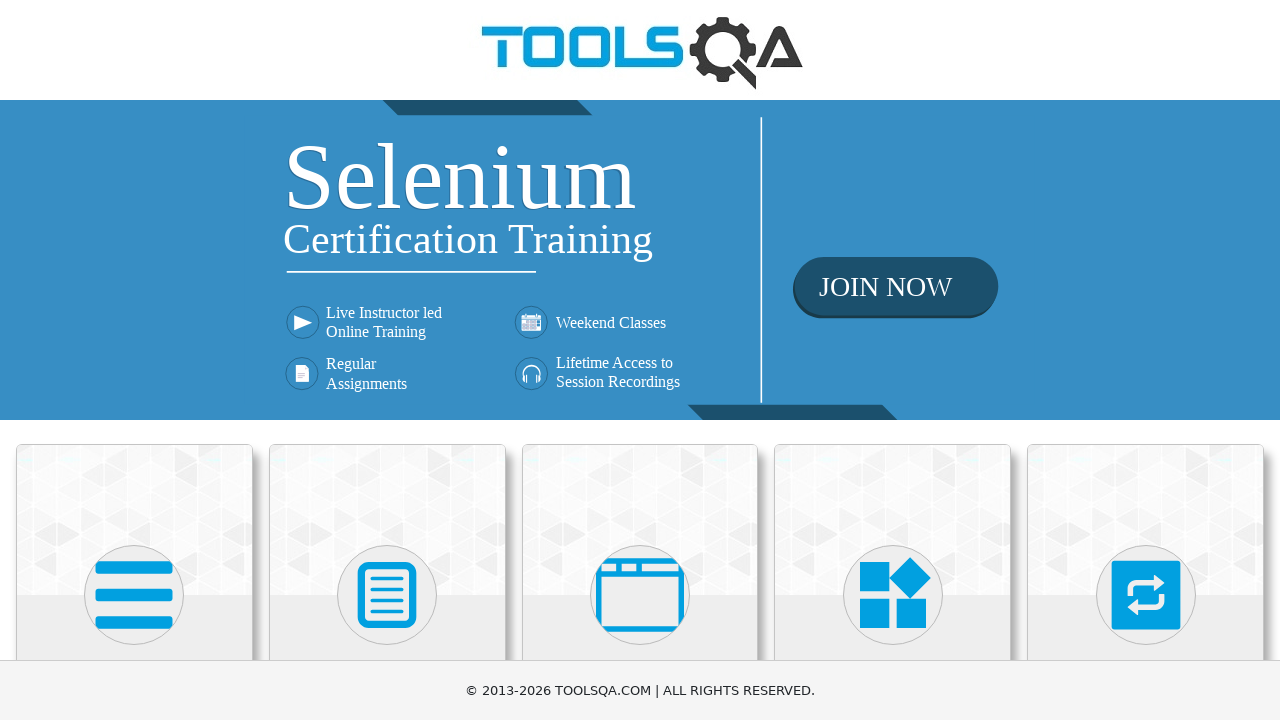

Clicked on Elements menu at (134, 595) on (//div[@class='avatar mx-auto white'])[1]
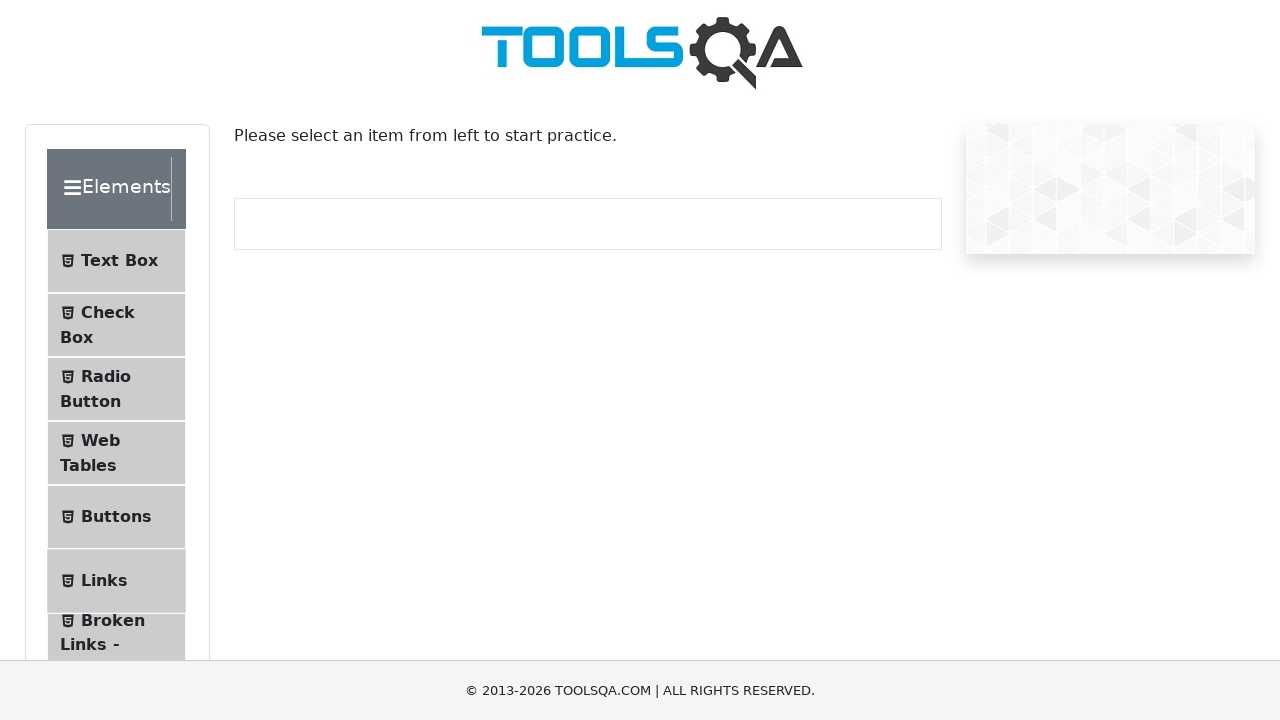

Clicked on Upload and Download sub-menu at (116, 360) on #item-7
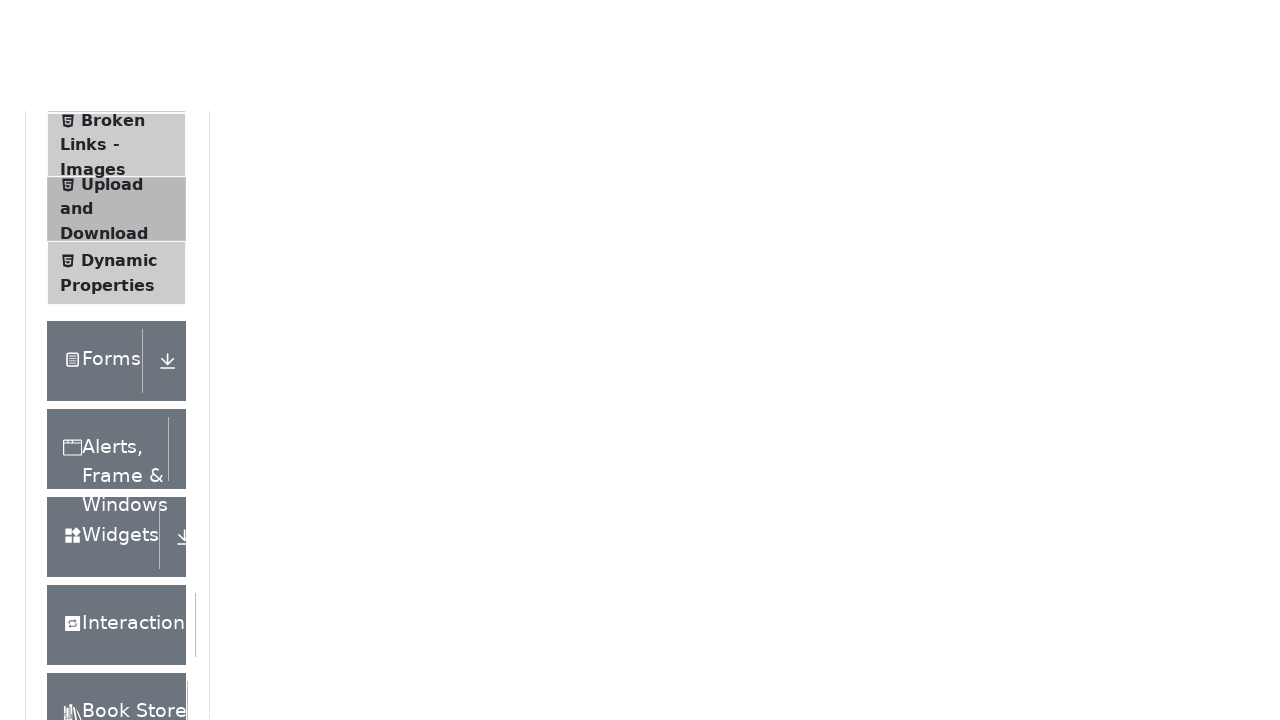

Clicked download button to initiate file download at (286, 242) on xpath=(//a[normalize-space()='Download'])[1]
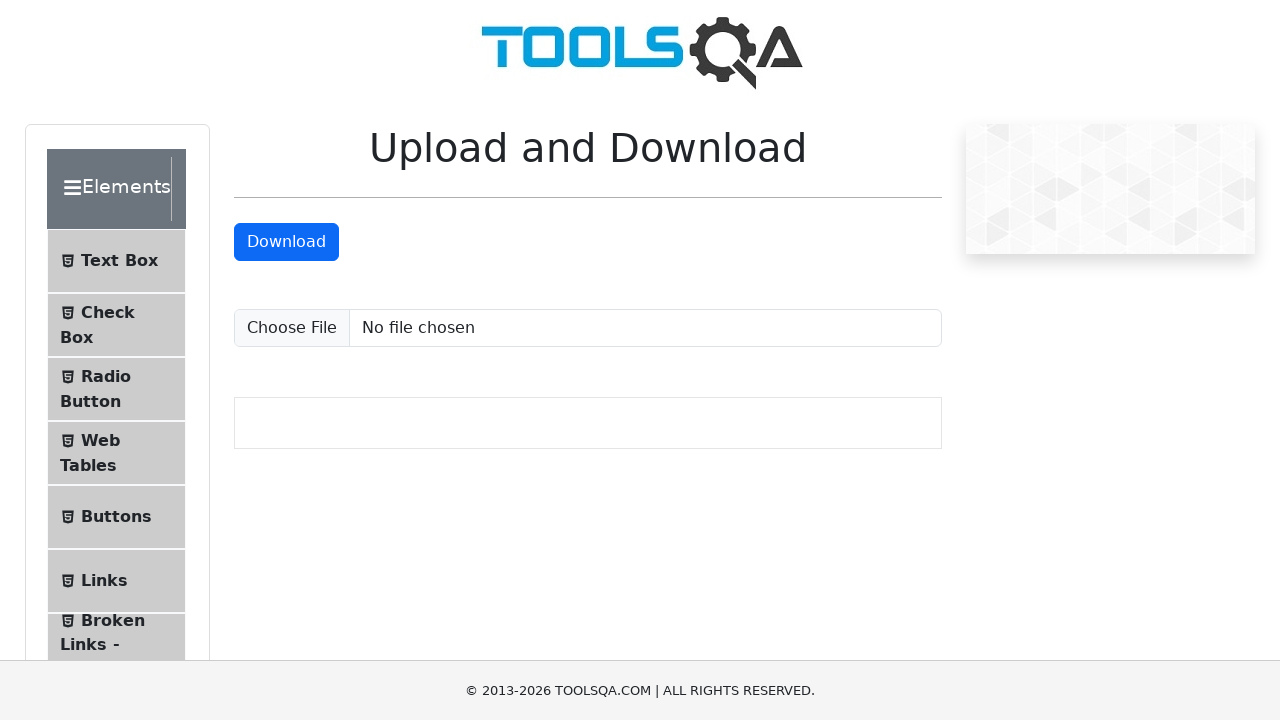

Upload input interface loaded and verified
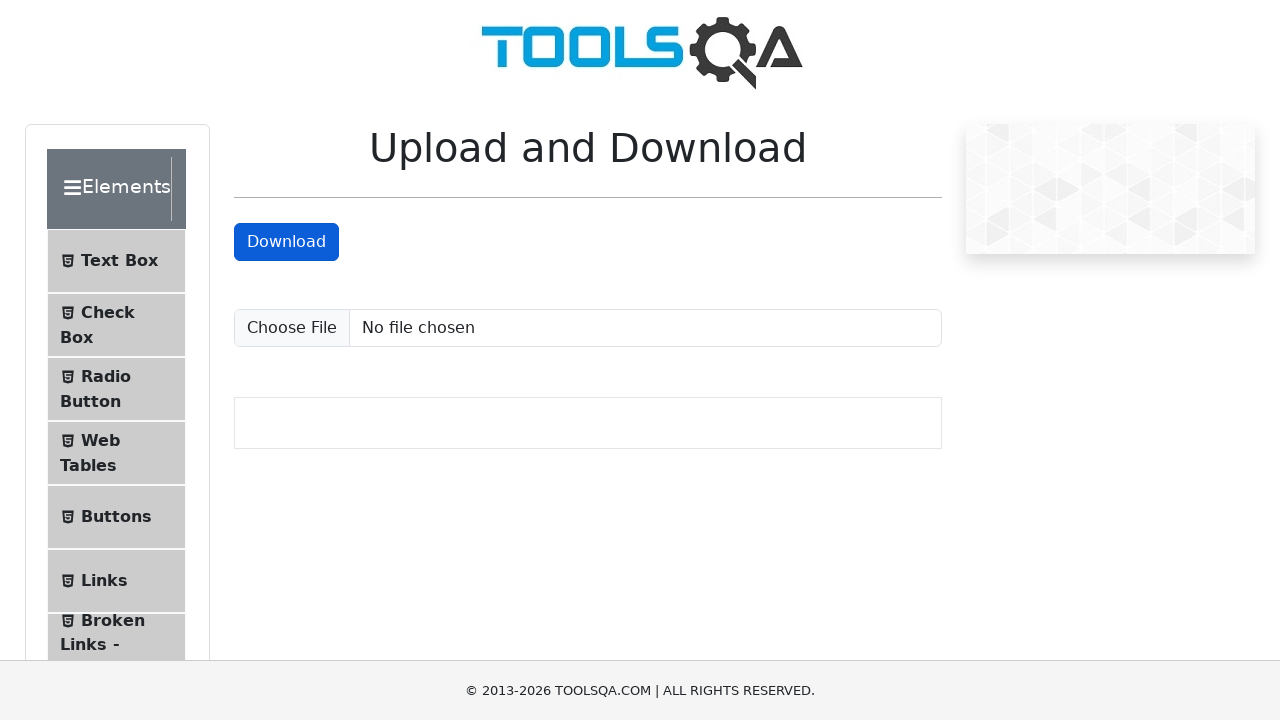

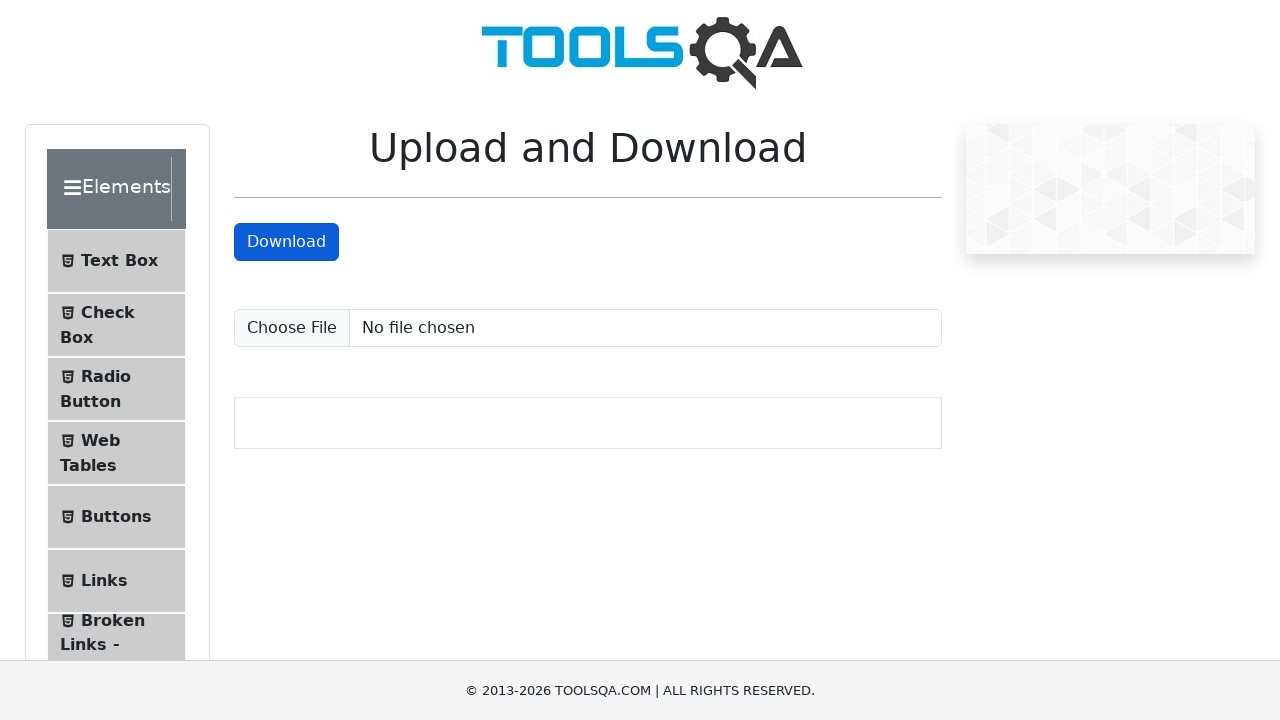